Tests that the complete all checkbox updates state when individual items are completed or cleared.

Starting URL: https://demo.playwright.dev/todomvc

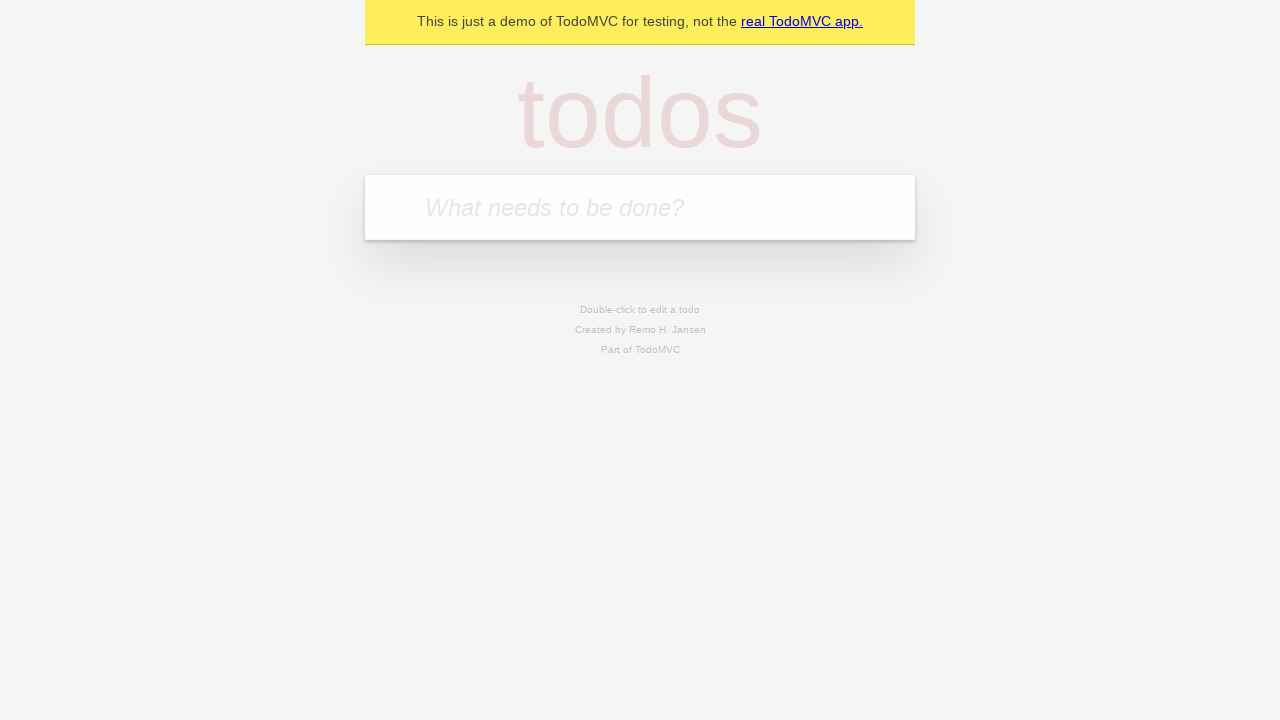

Filled input field with 'buy some cheese' on internal:attr=[placeholder="What needs to be done?"i]
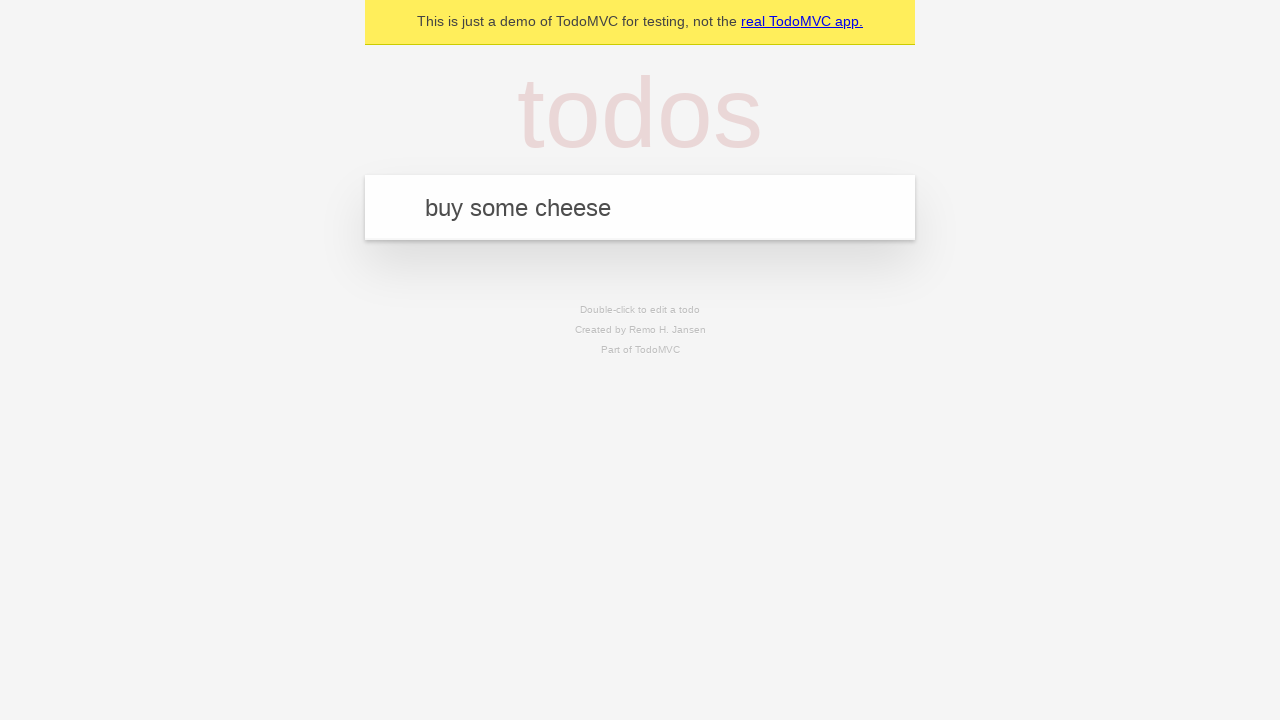

Pressed Enter to add first todo on internal:attr=[placeholder="What needs to be done?"i]
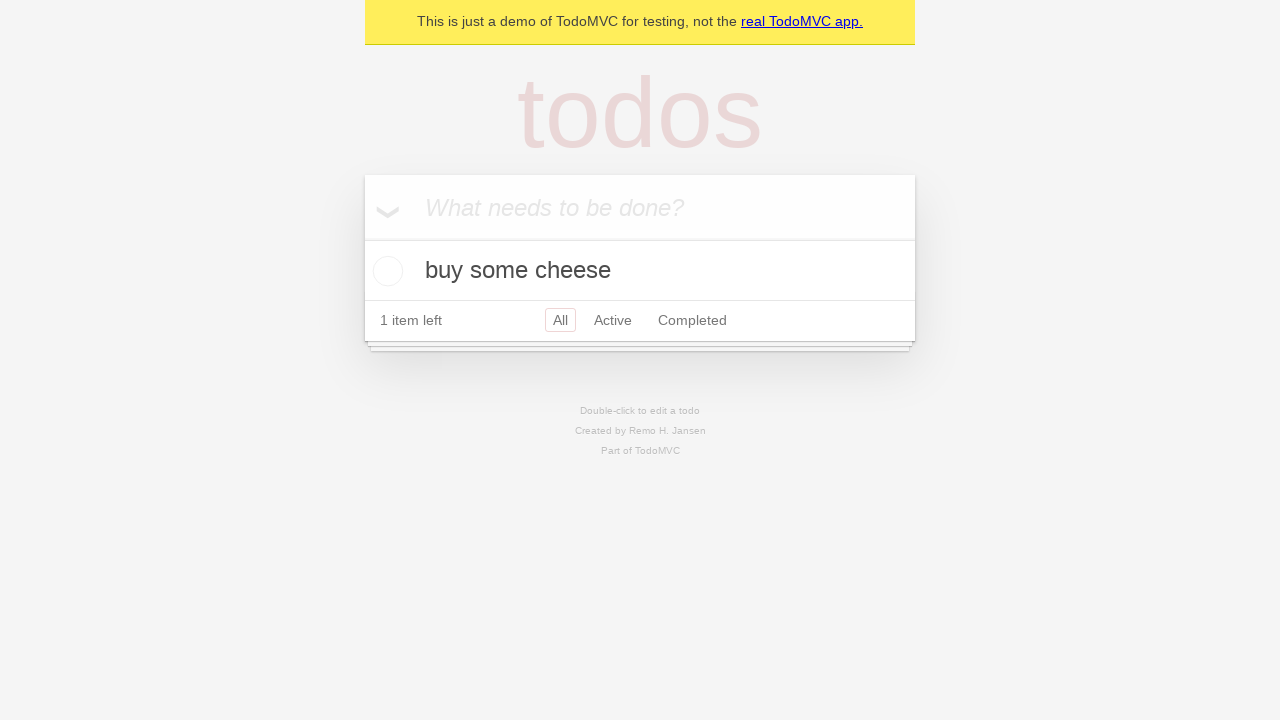

Filled input field with 'feed the cat' on internal:attr=[placeholder="What needs to be done?"i]
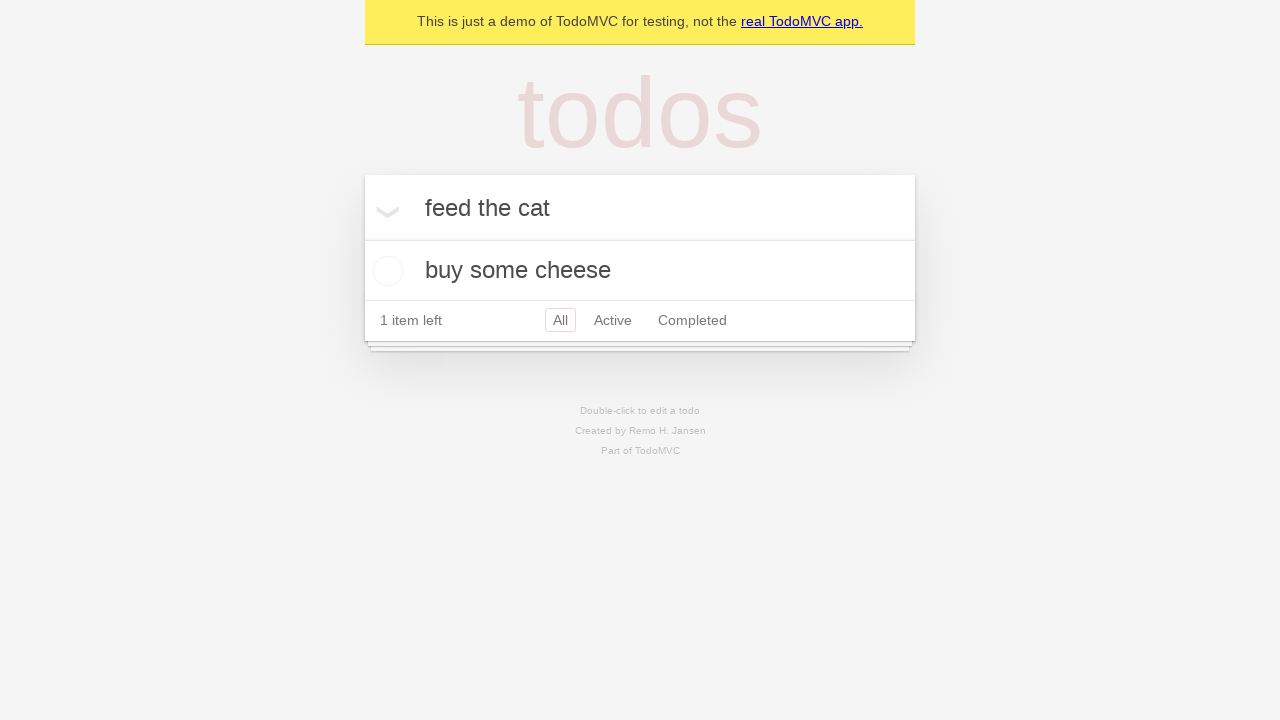

Pressed Enter to add second todo on internal:attr=[placeholder="What needs to be done?"i]
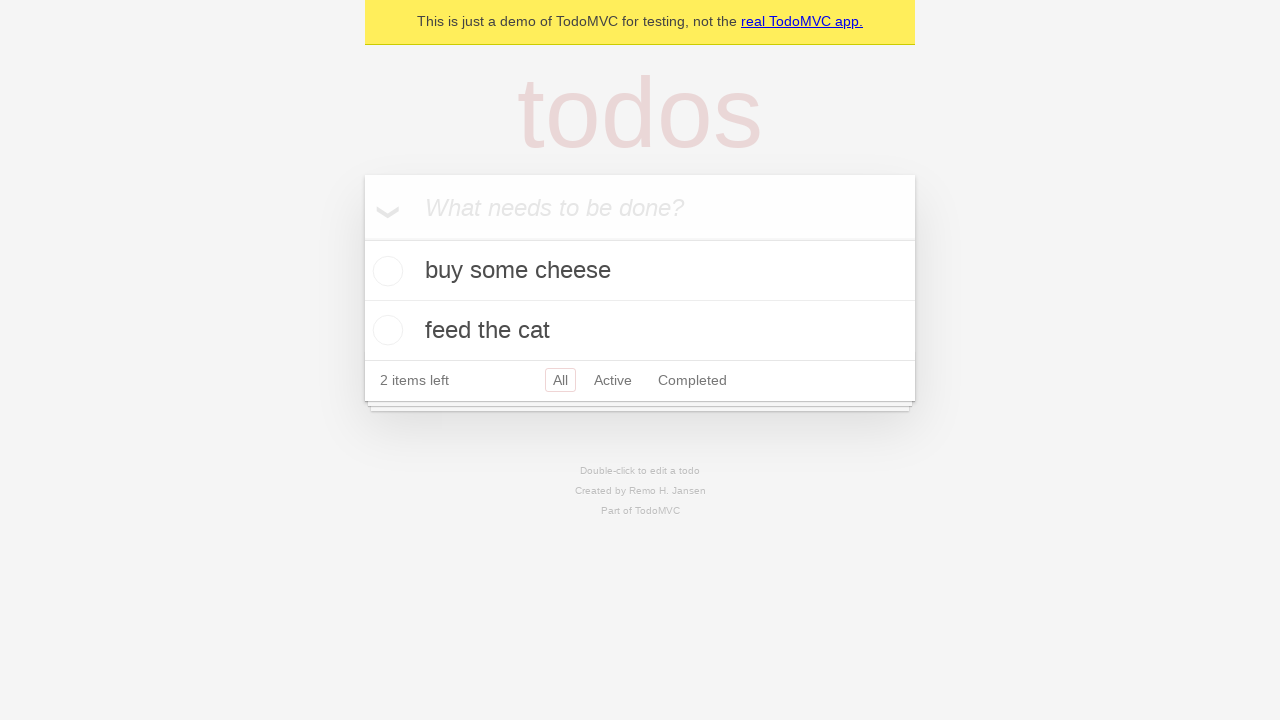

Filled input field with 'book a doctors appointment' on internal:attr=[placeholder="What needs to be done?"i]
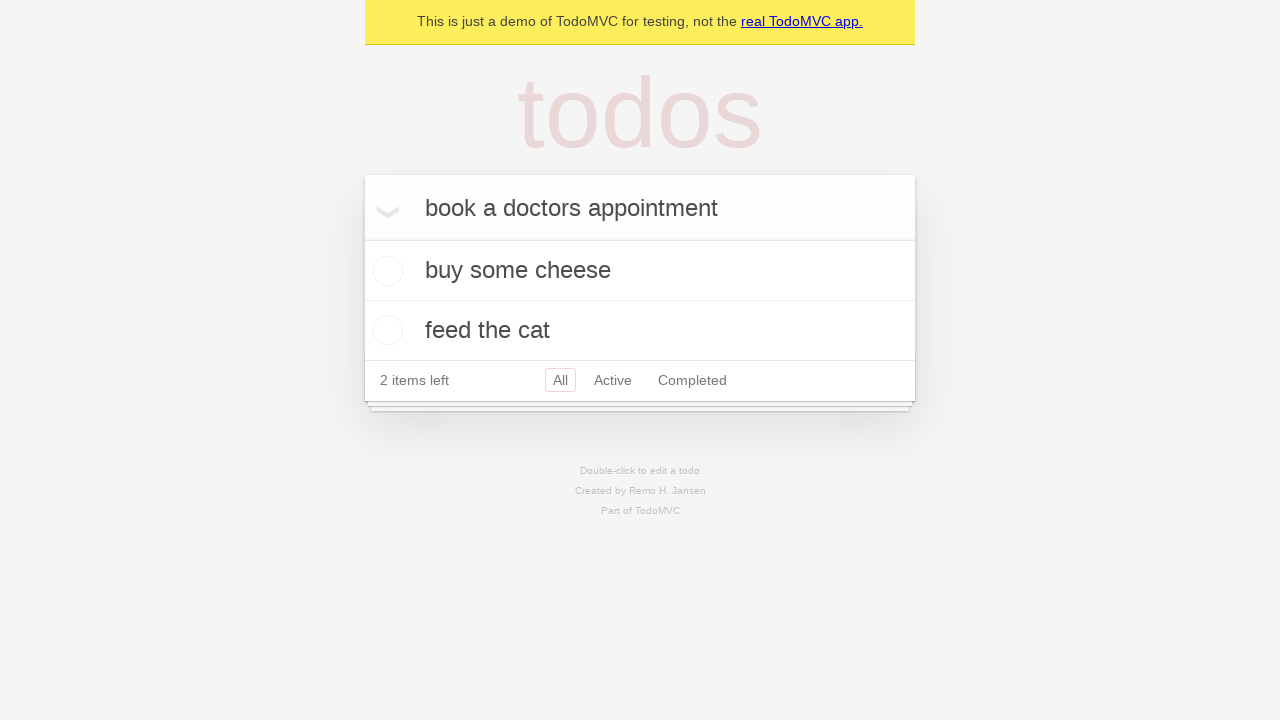

Pressed Enter to add third todo on internal:attr=[placeholder="What needs to be done?"i]
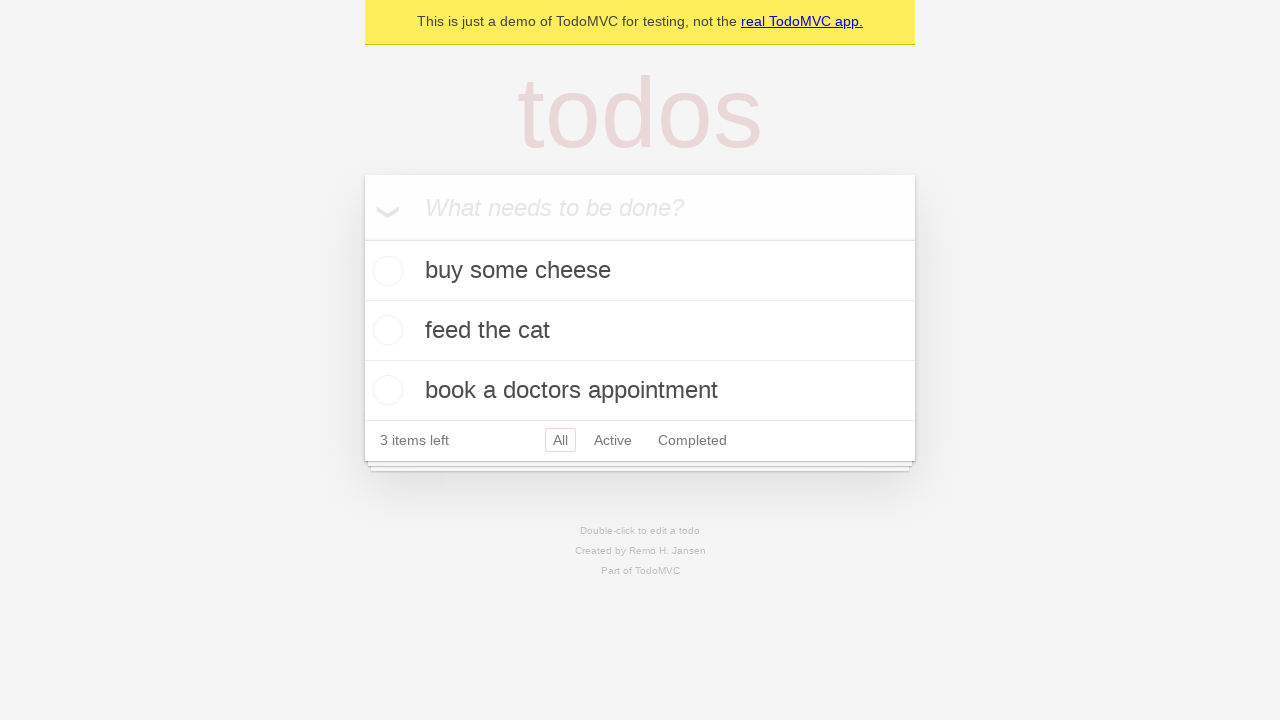

Checked 'Mark all as complete' checkbox at (362, 238) on internal:label="Mark all as complete"i
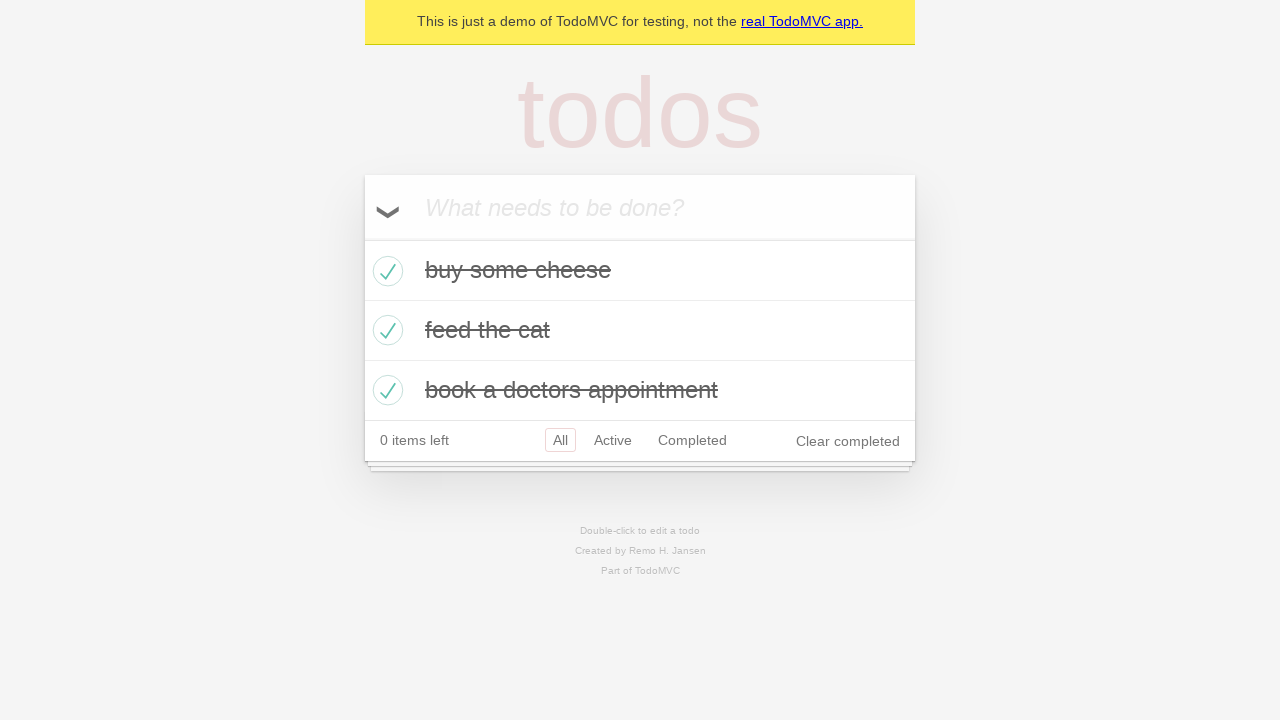

Unchecked first todo item checkbox at (385, 271) on internal:testid=[data-testid="todo-item"s] >> nth=0 >> internal:role=checkbox
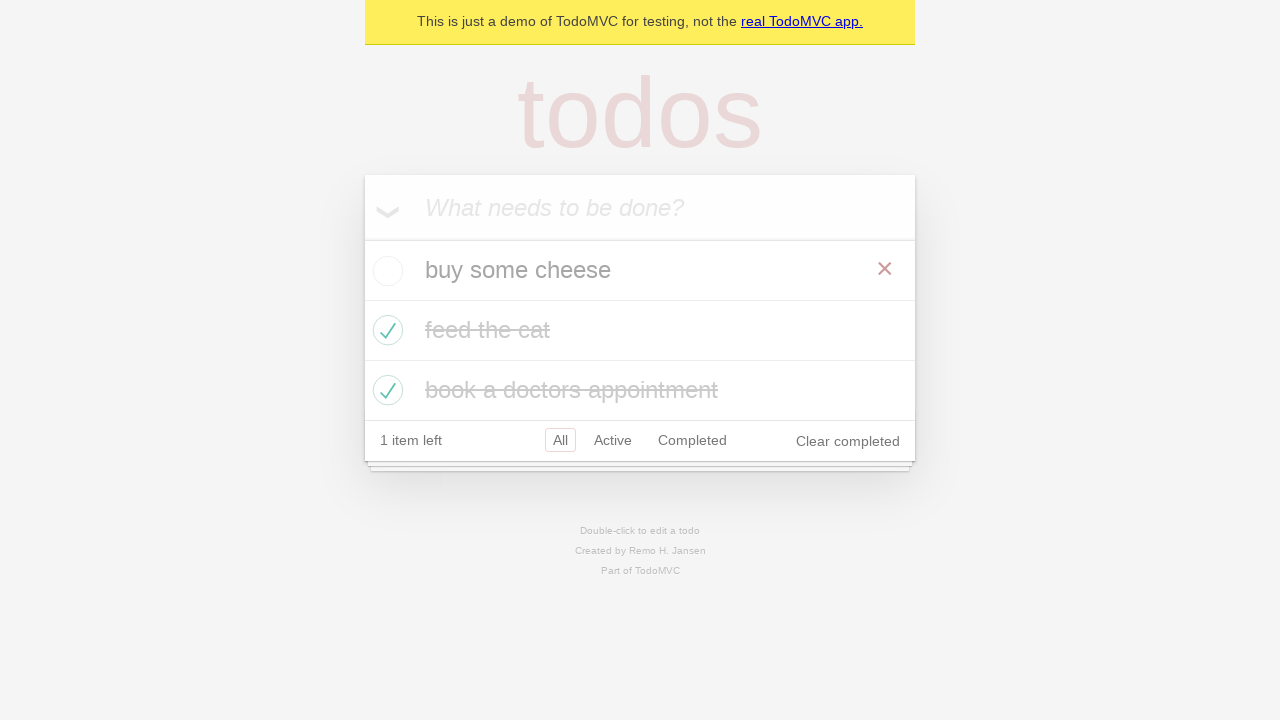

Checked first todo item checkbox again at (385, 271) on internal:testid=[data-testid="todo-item"s] >> nth=0 >> internal:role=checkbox
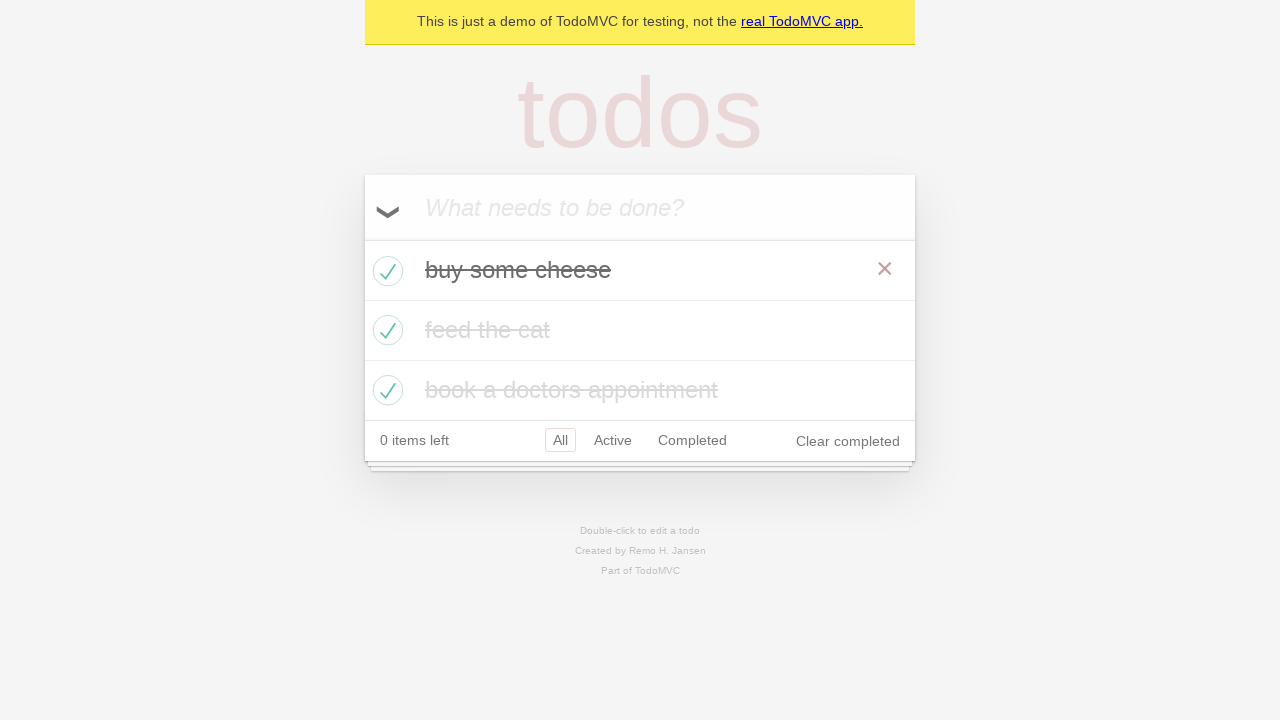

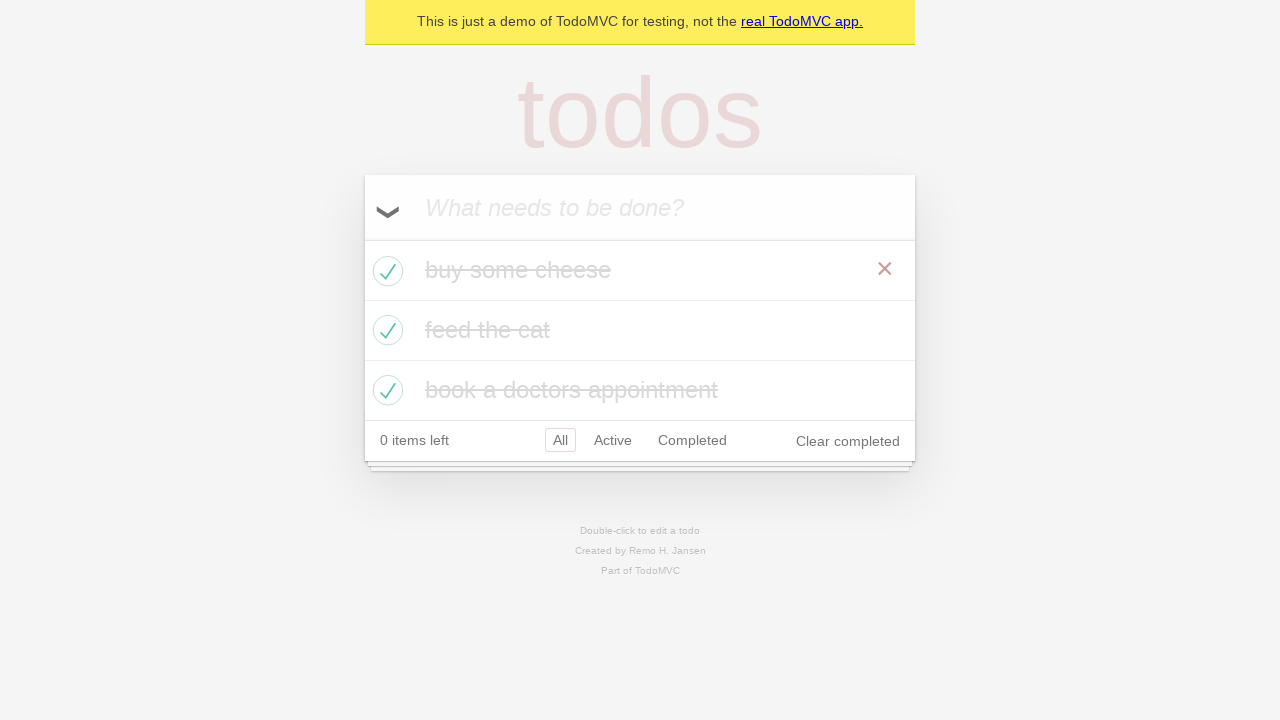